Tests alert handling functionality by triggering a confirmation dialog and accepting it

Starting URL: http://demo.automationtesting.in/Alerts.html

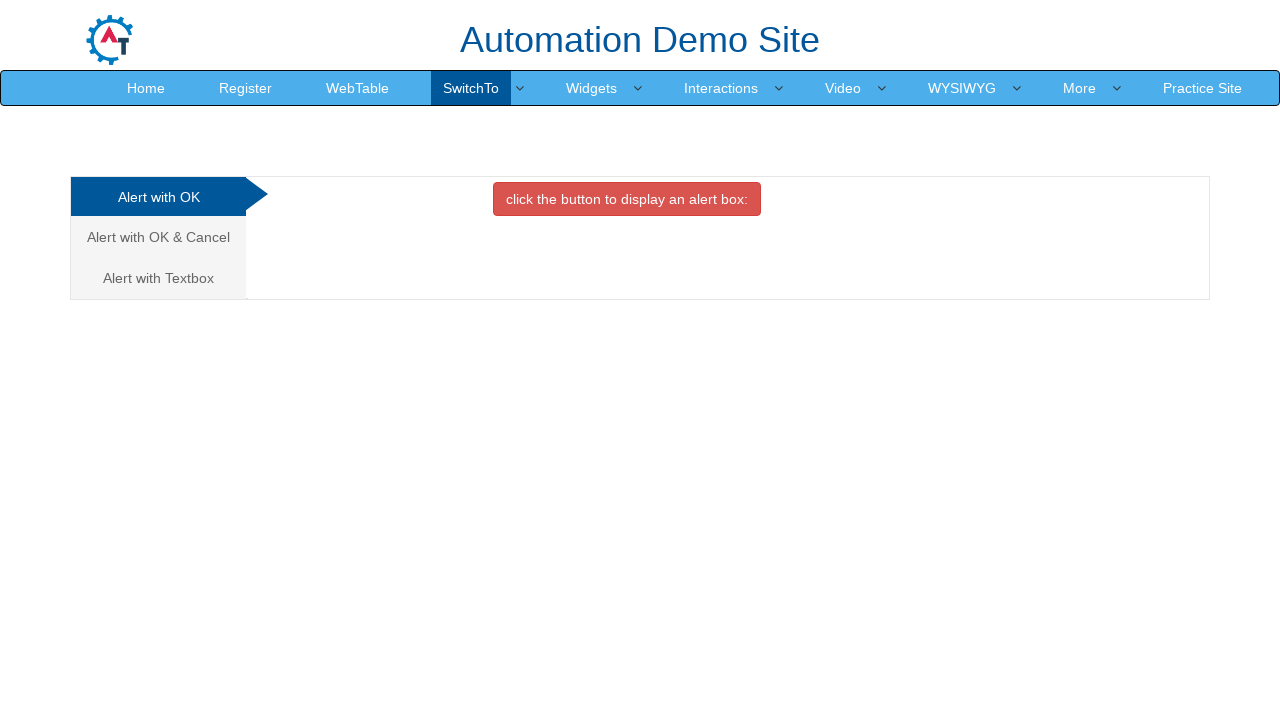

Clicked on 'Alert with OK & Cancel' tab at (158, 237) on xpath=//a[text()='Alert with OK & Cancel ']
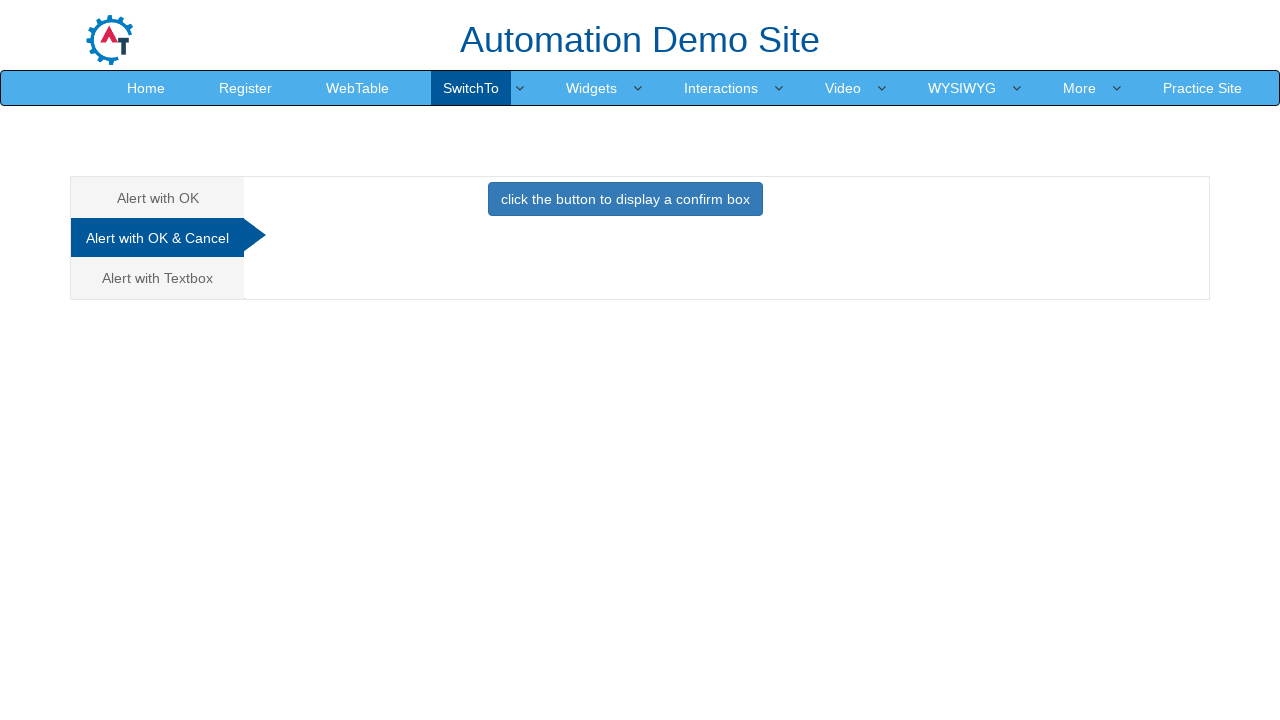

Clicked button to trigger confirm dialog at (625, 199) on xpath=//button[@class='btn btn-primary']
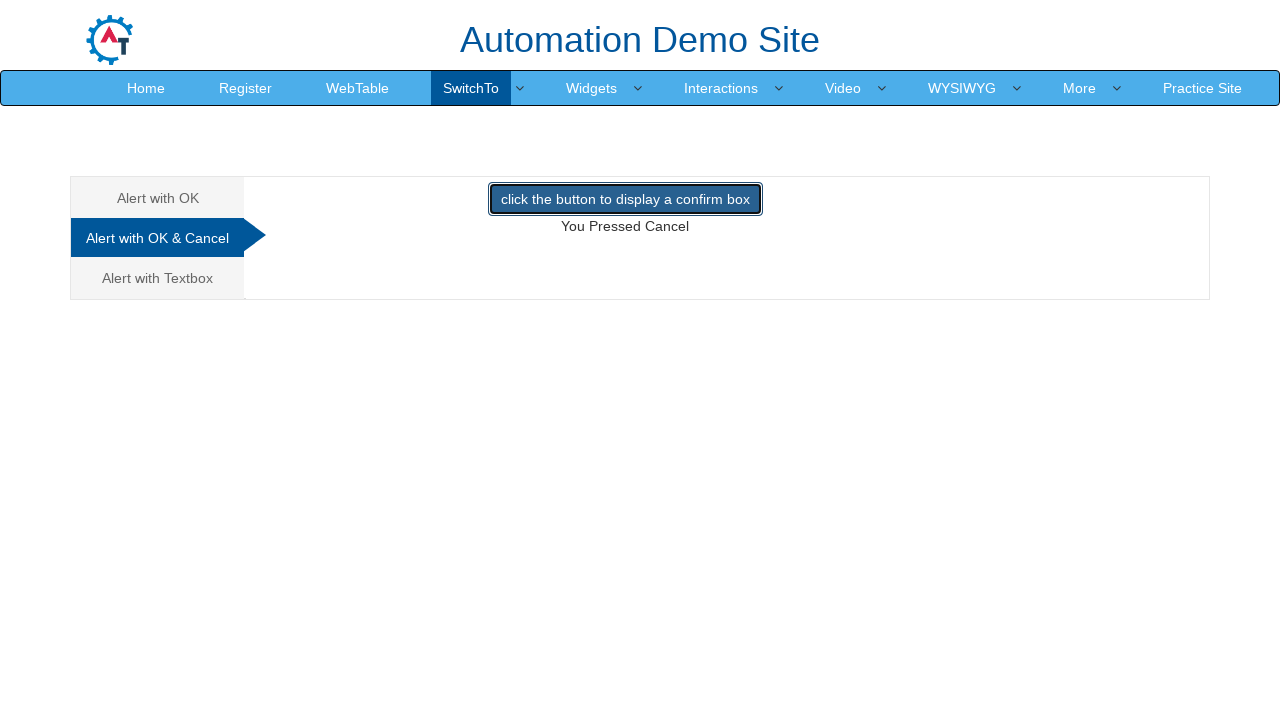

Set up dialog handler to accept confirmation dialogs
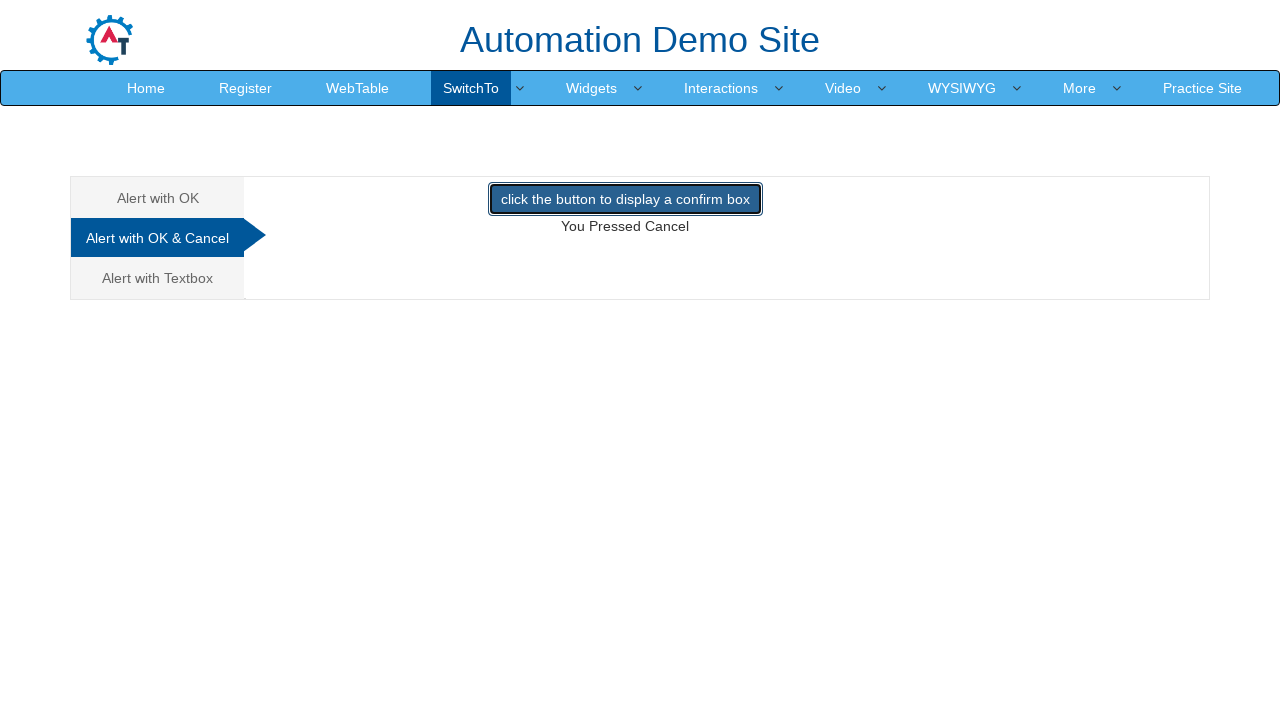

Clicked button again to trigger dialog and test acceptance at (625, 199) on xpath=//button[@class='btn btn-primary']
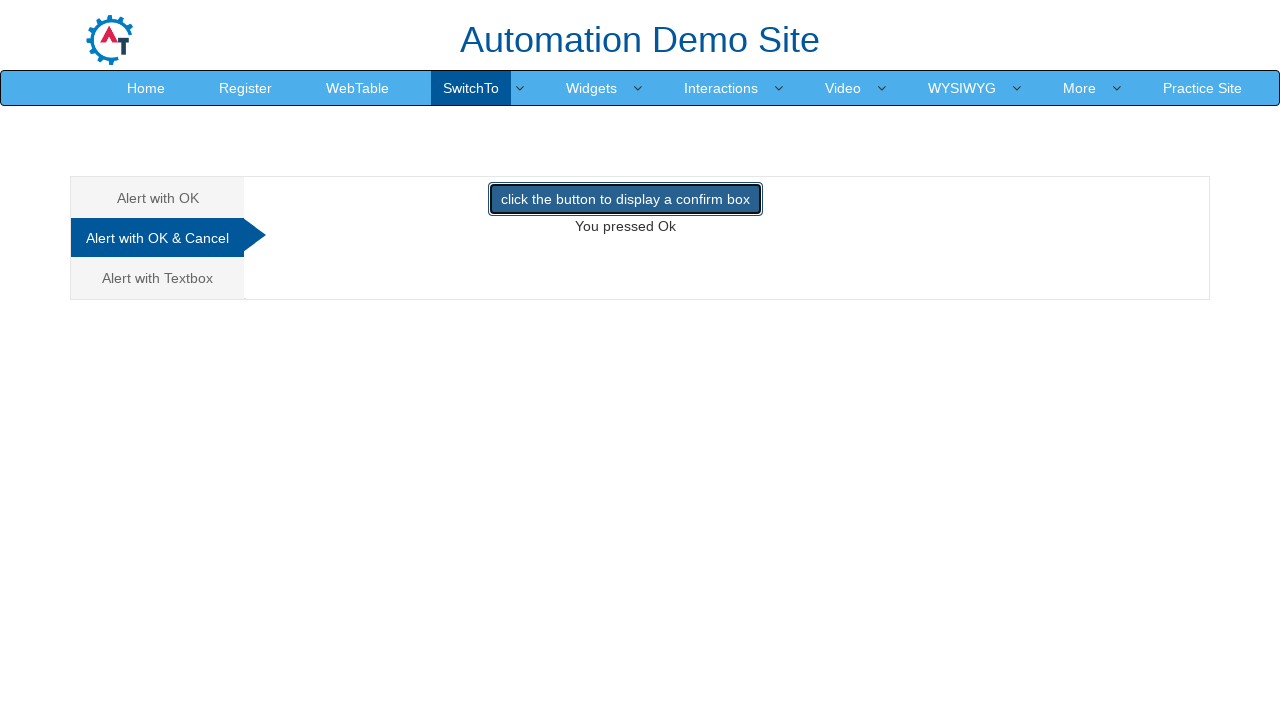

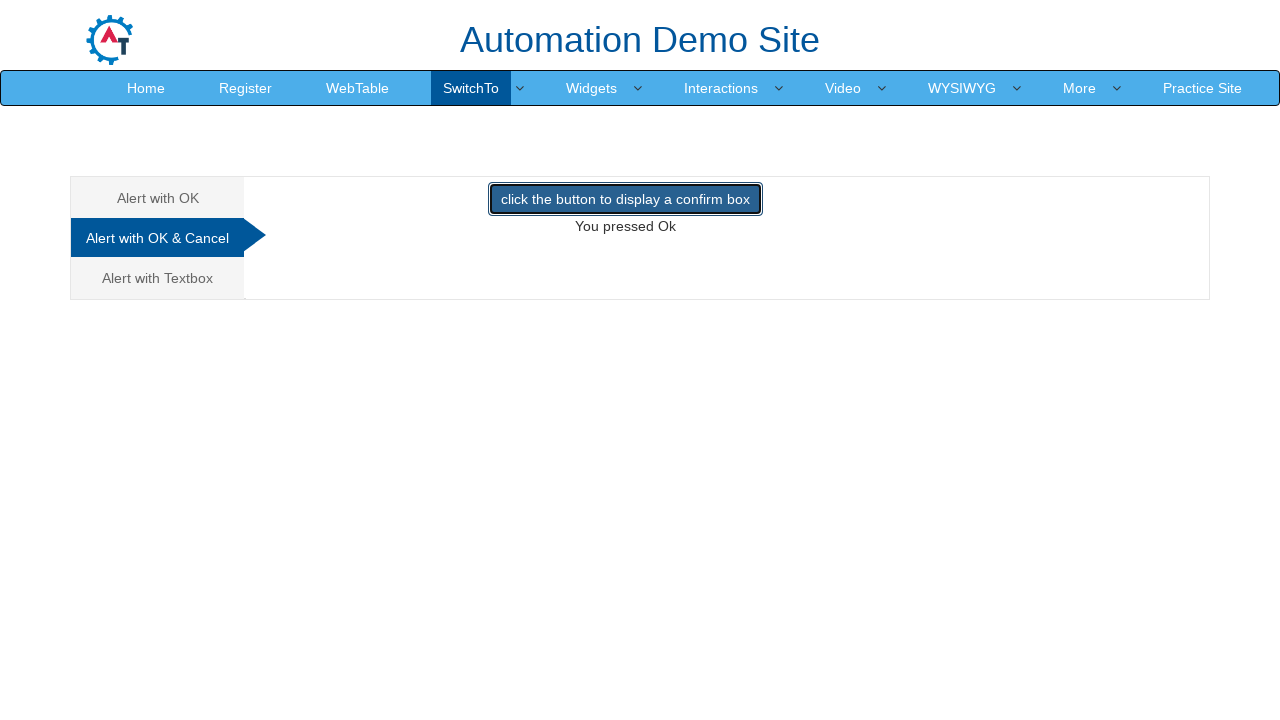